Opens the Bilibili homepage and verifies it loads successfully

Starting URL: https://www.bilibili.com

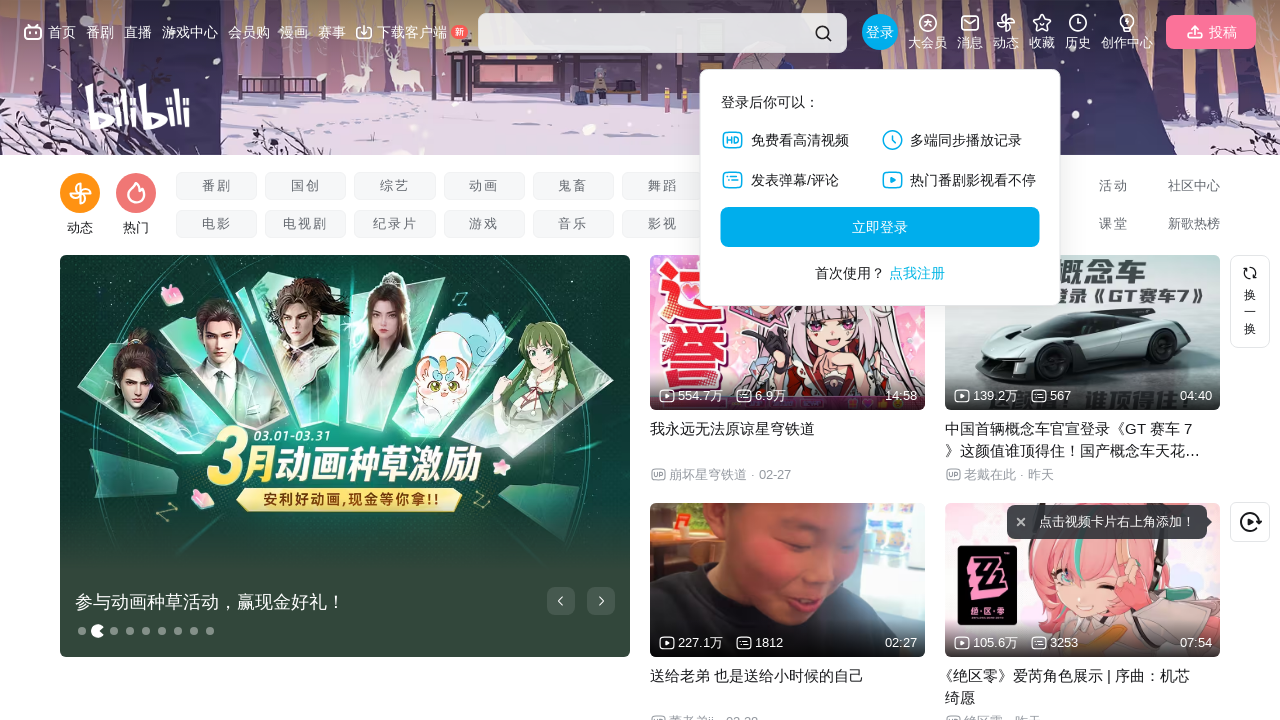

Waited for Bilibili homepage to load (DOM content loaded)
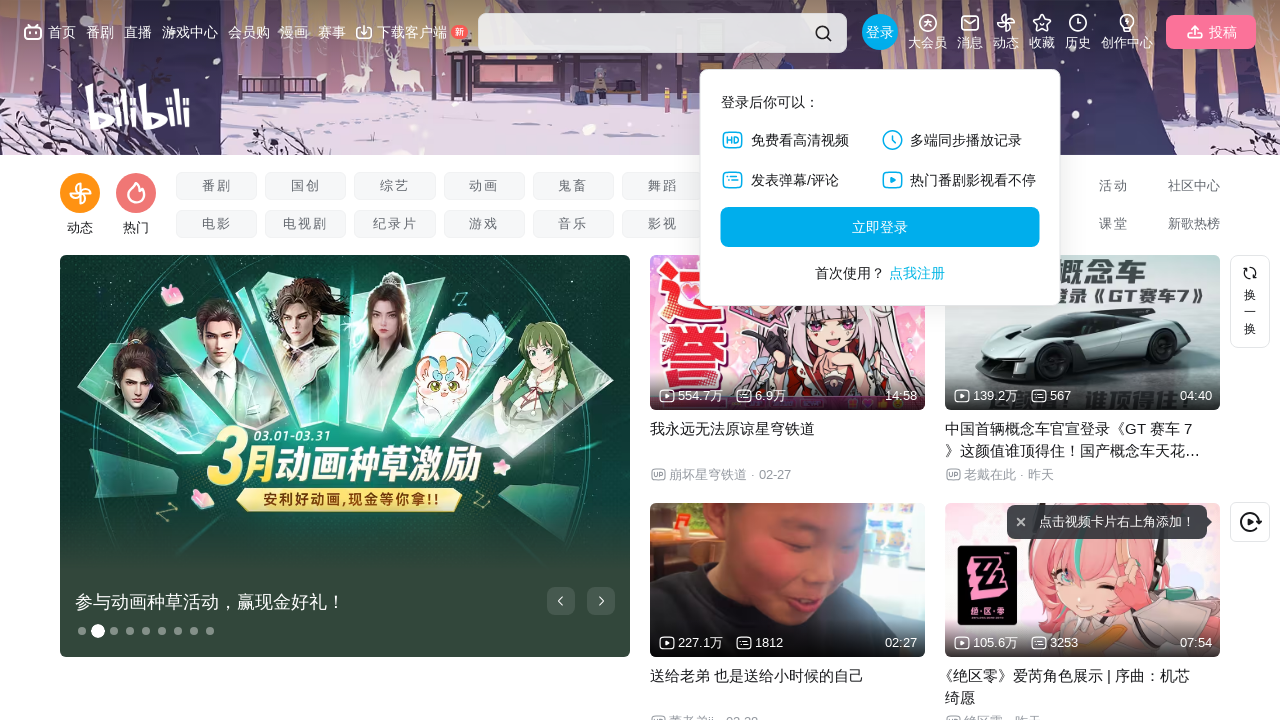

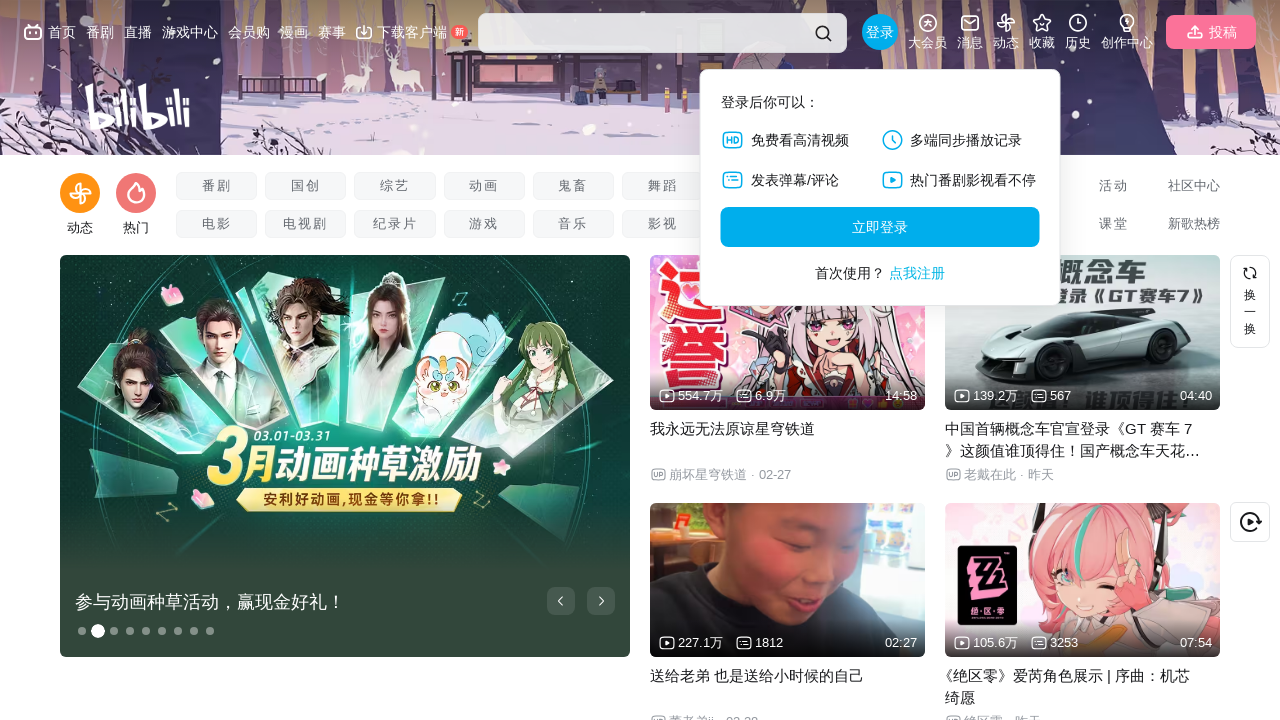